Tests checkbox selection by clicking all three checkboxes

Starting URL: https://formy-project.herokuapp.com/checkbox

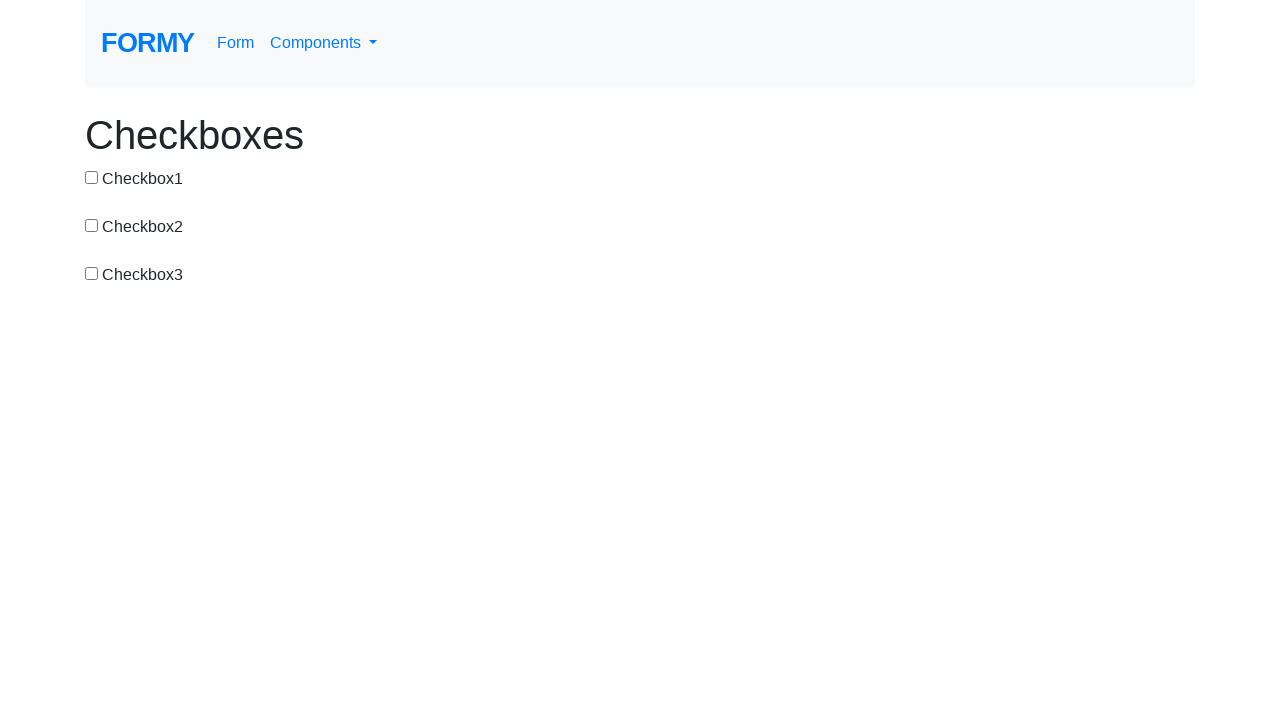

Clicked checkbox 1 at (92, 177) on input[value='checkbox-1']
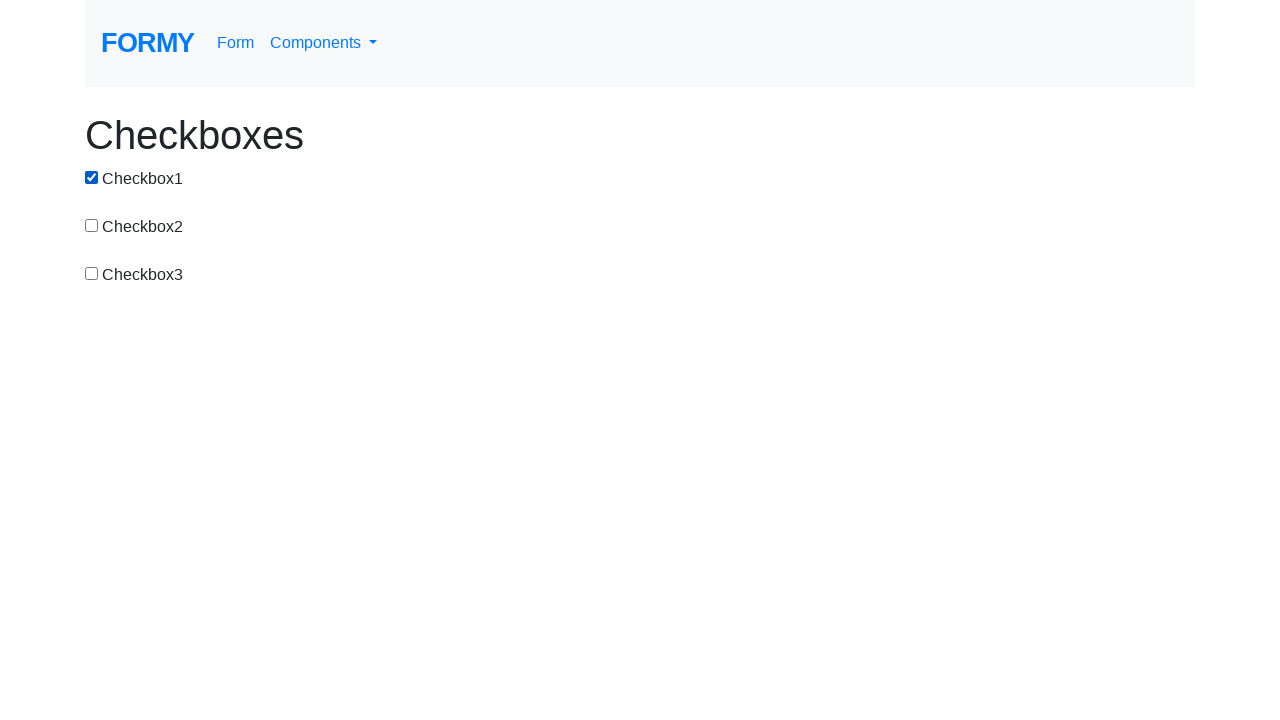

Clicked checkbox 2 at (92, 225) on input[value='checkbox-2']
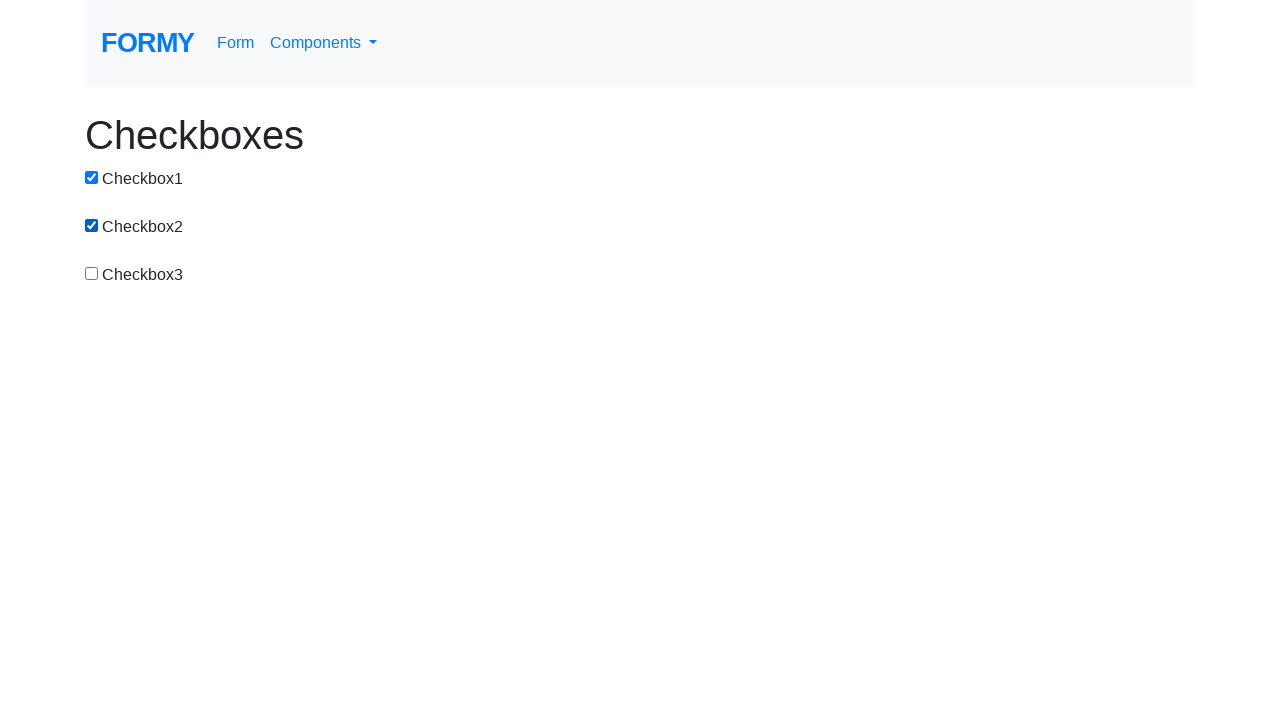

Clicked checkbox 3 at (92, 273) on input[value='checkbox-3']
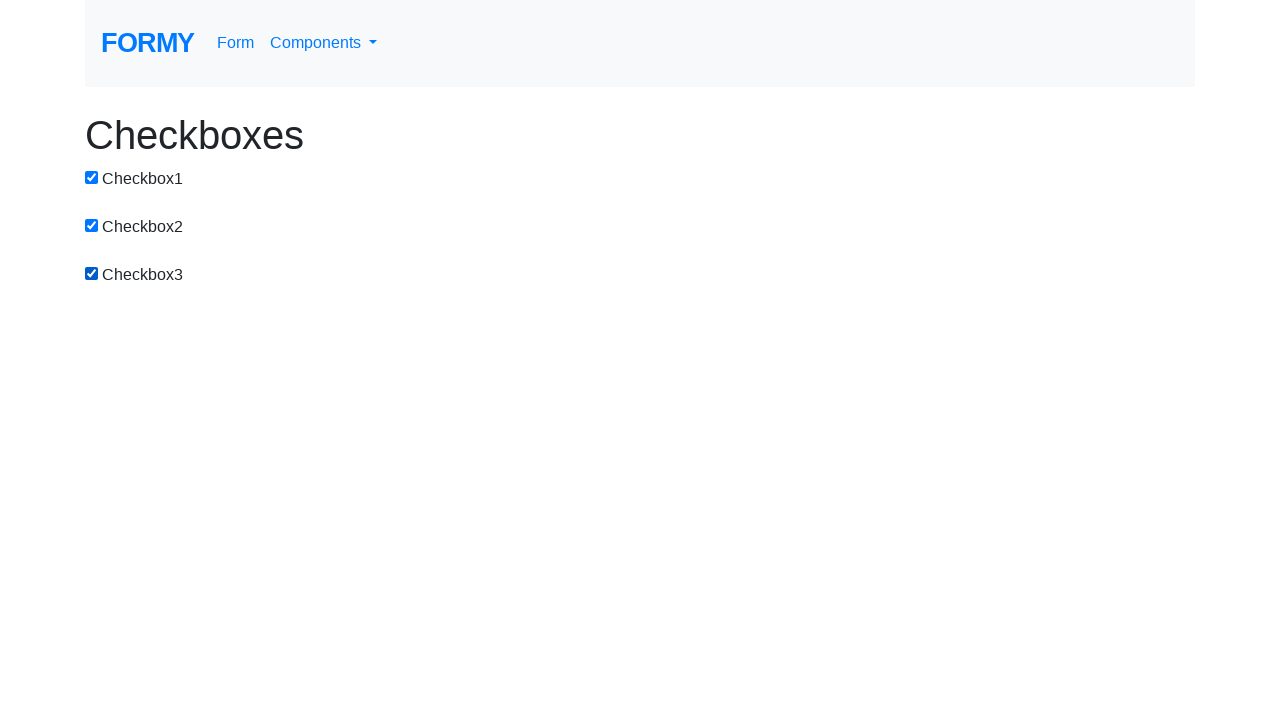

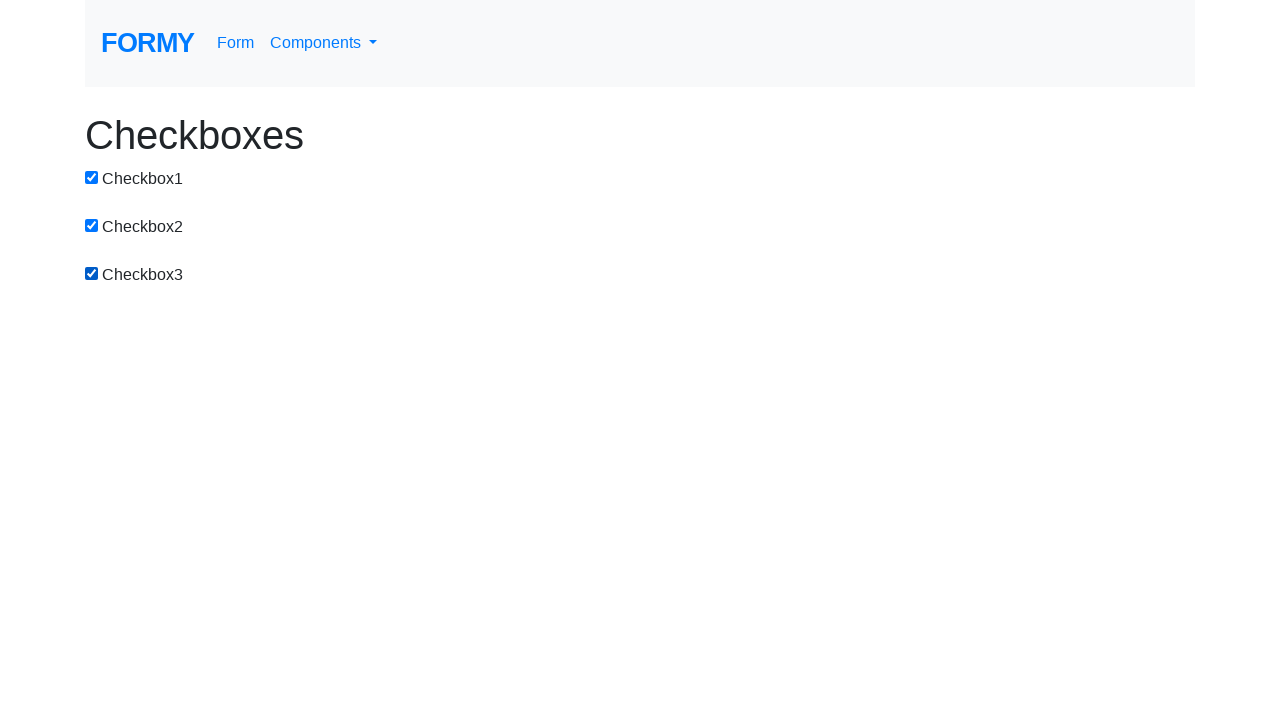